Navigates to Exploit DB search results for a CVE and interacts with the exploits table

Starting URL: https://www.exploit-db.com/search?cve=CVE-2021-44228

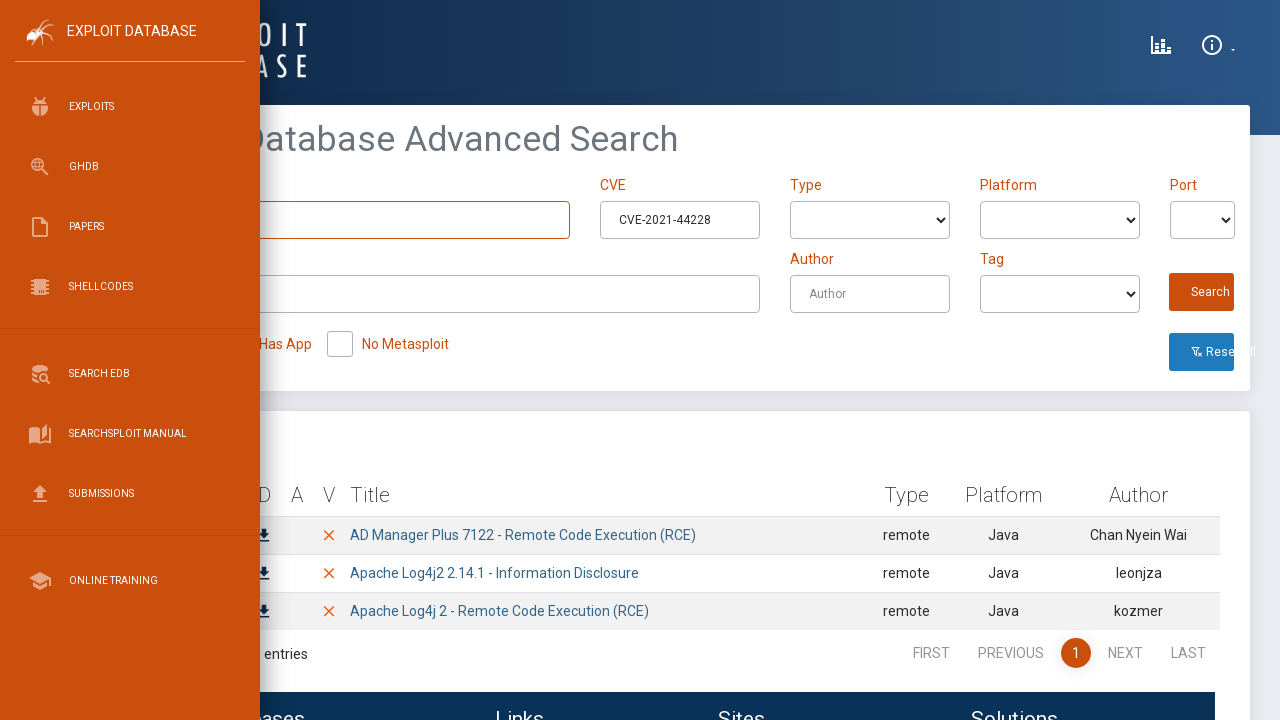

Waited for exploits table to load
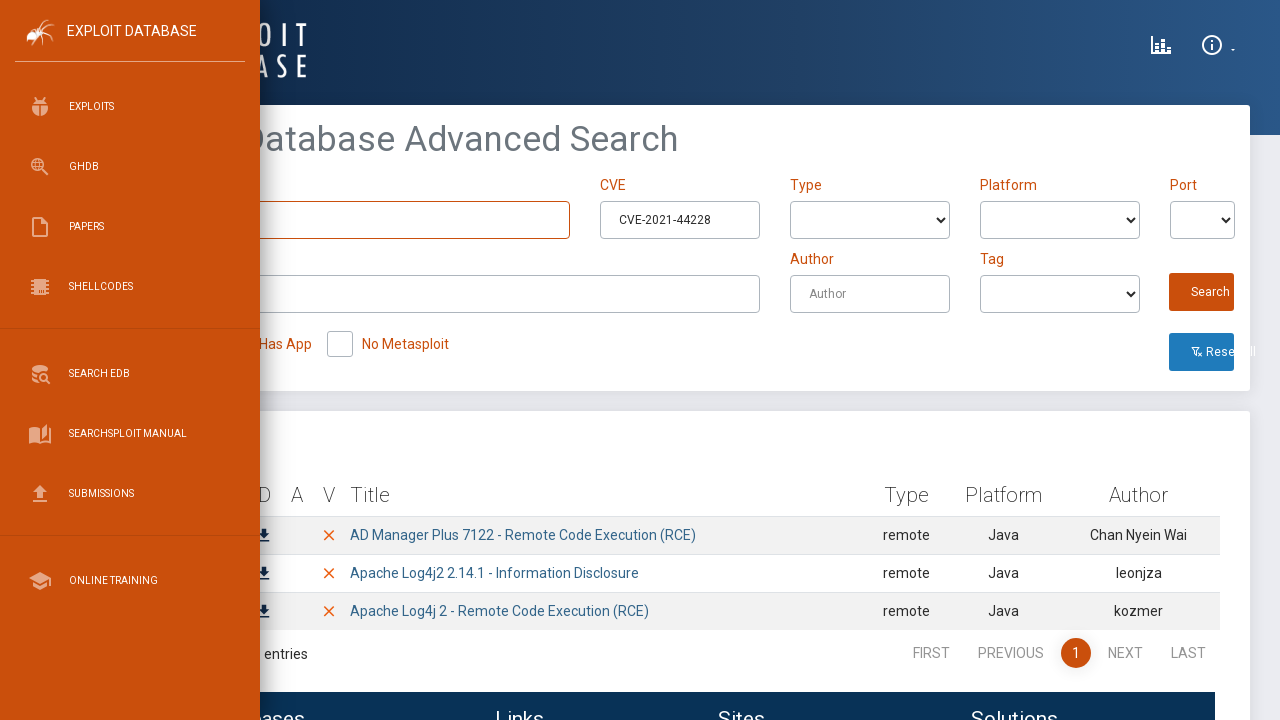

Waited for table rows to load
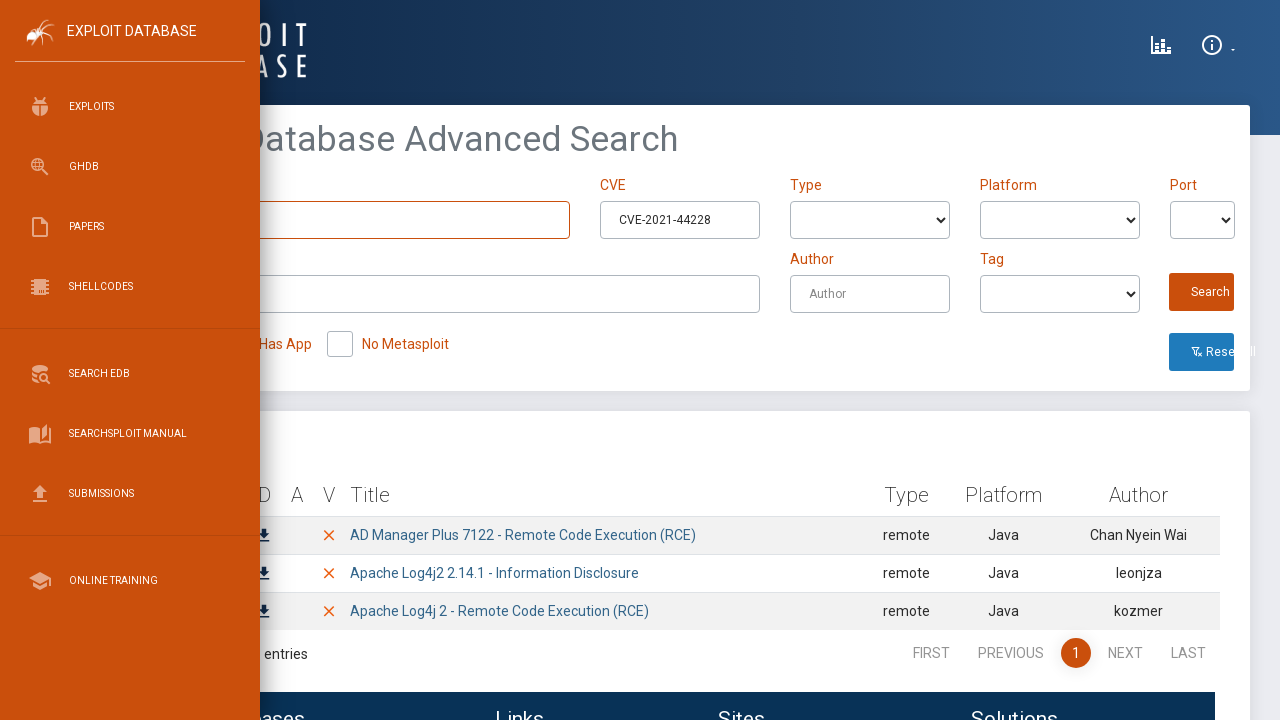

Clicked on first exploit title link at (523, 535) on #exploits-table tbody tr:first-child td:nth-child(5) a >> nth=0
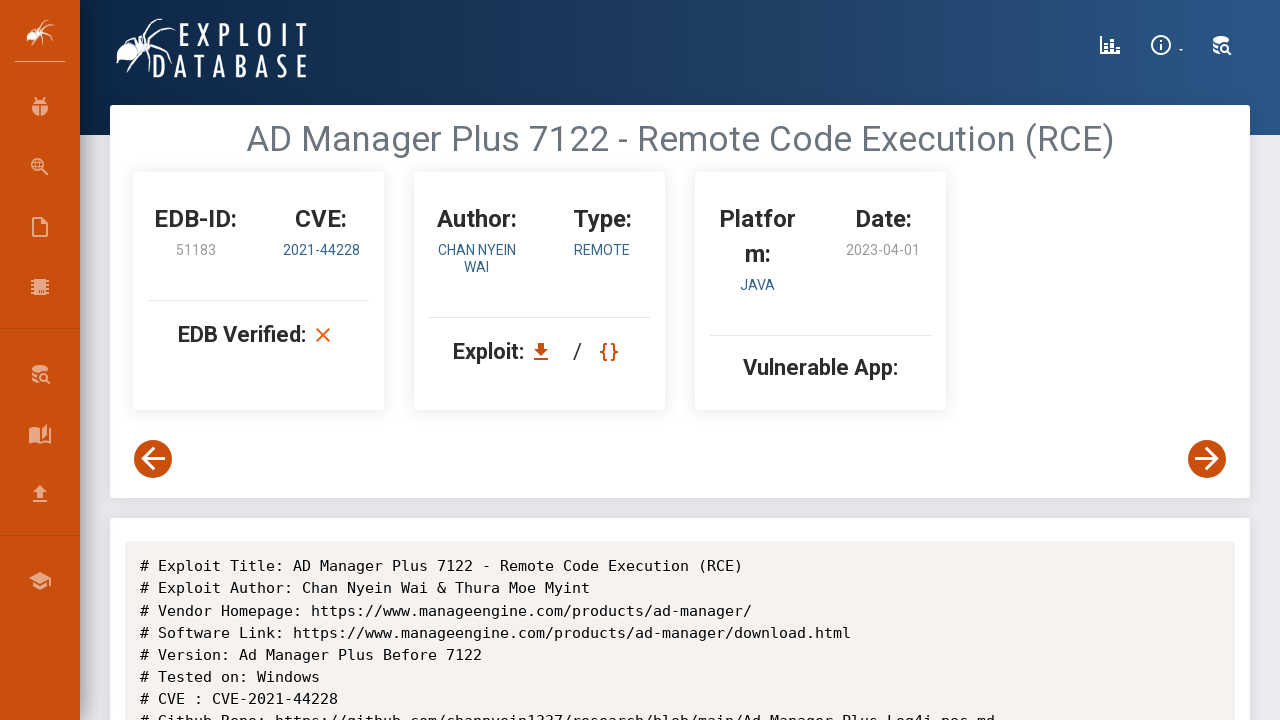

Navigated back to exploit search results
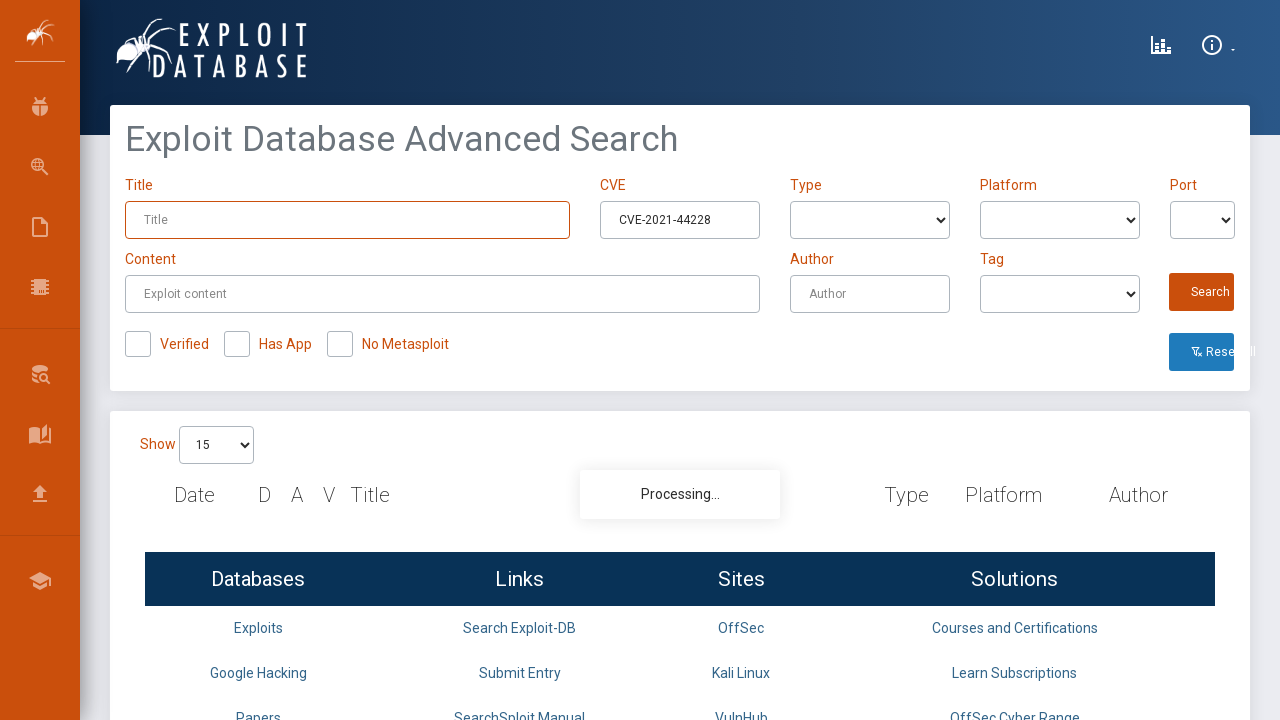

Verified validation icons are present in exploits table
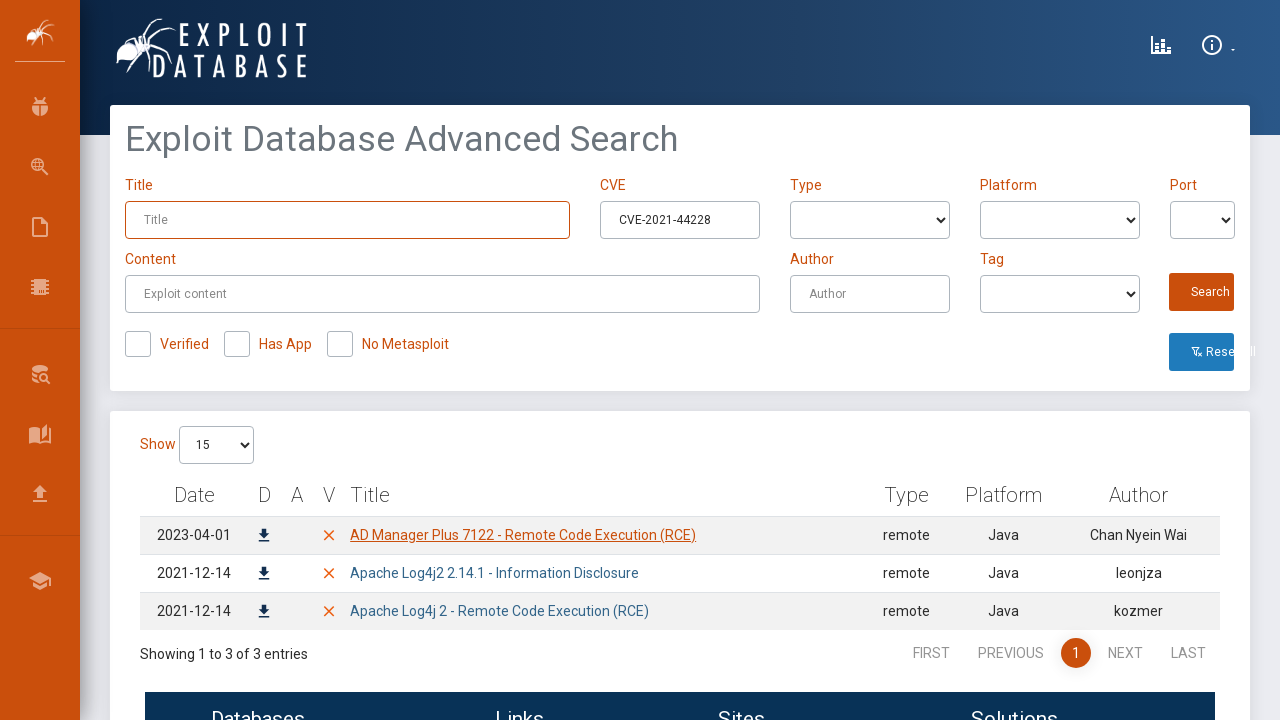

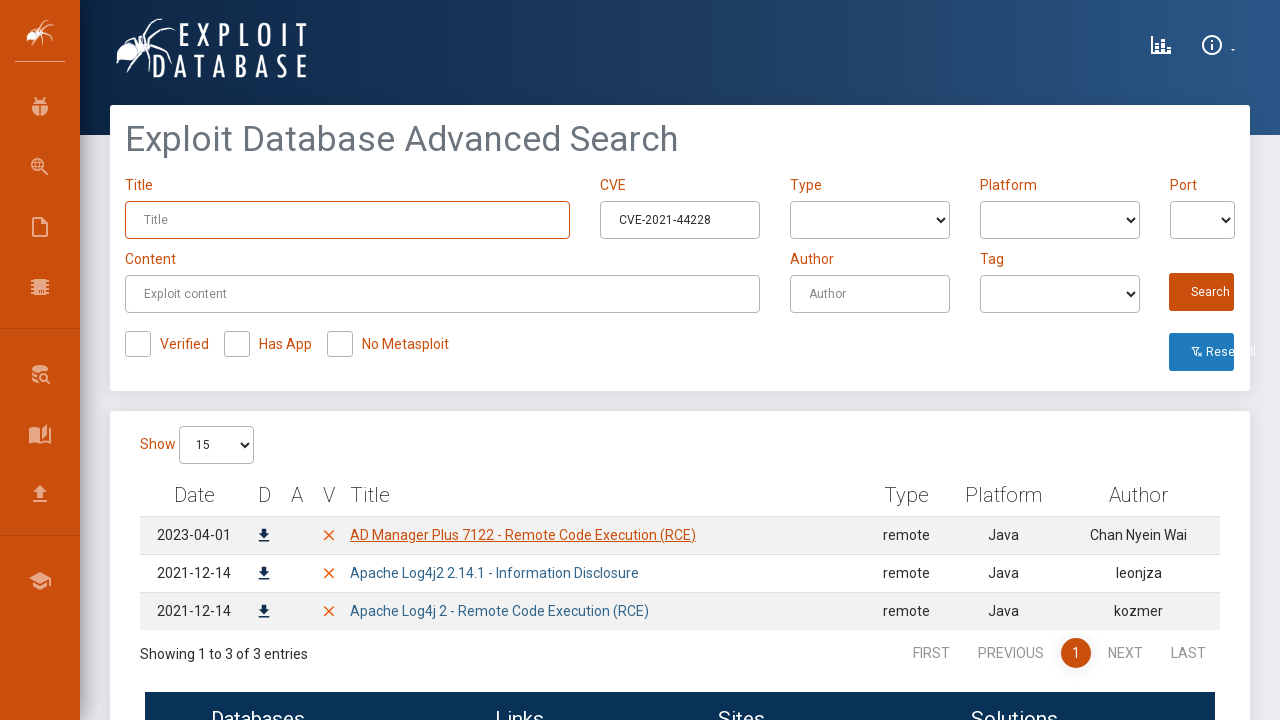